Solves a mathematical puzzle by extracting a value from an element attribute, calculating the result, filling the answer, selecting robot verification options, and submitting the form

Starting URL: https://suninjuly.github.io/get_attribute.html

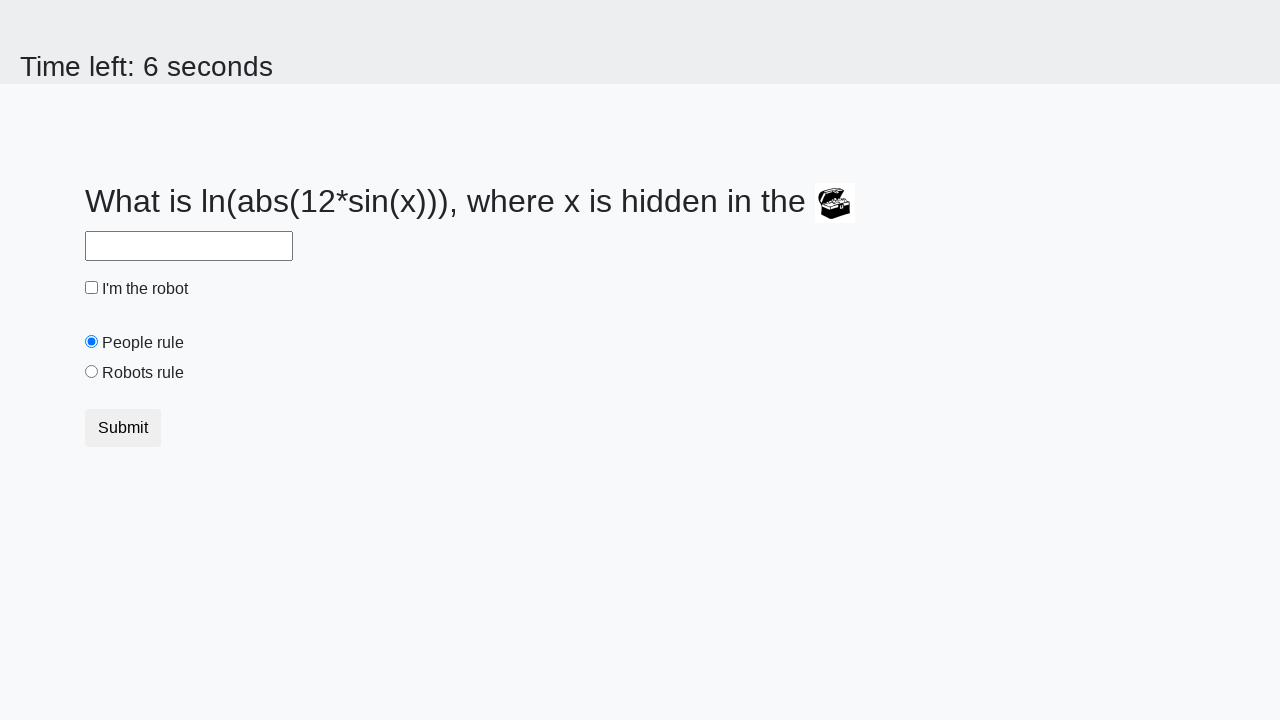

Located treasure element
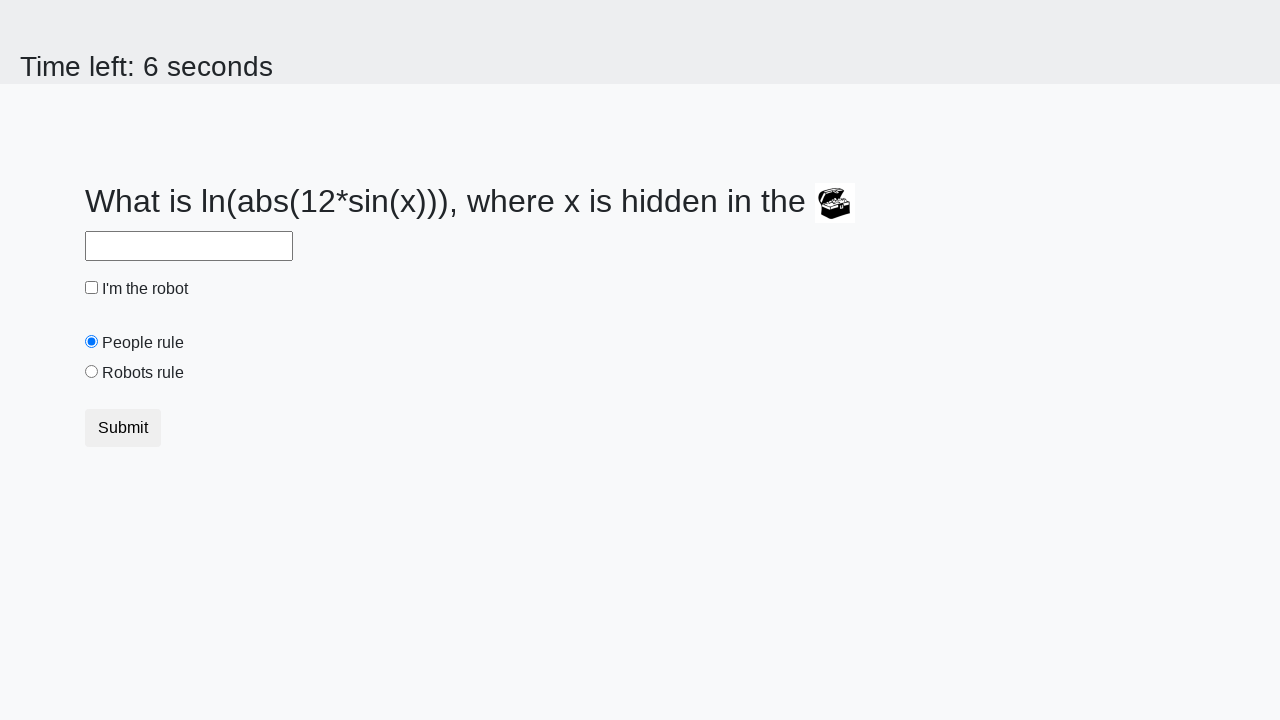

Extracted valuex attribute from treasure element: 944
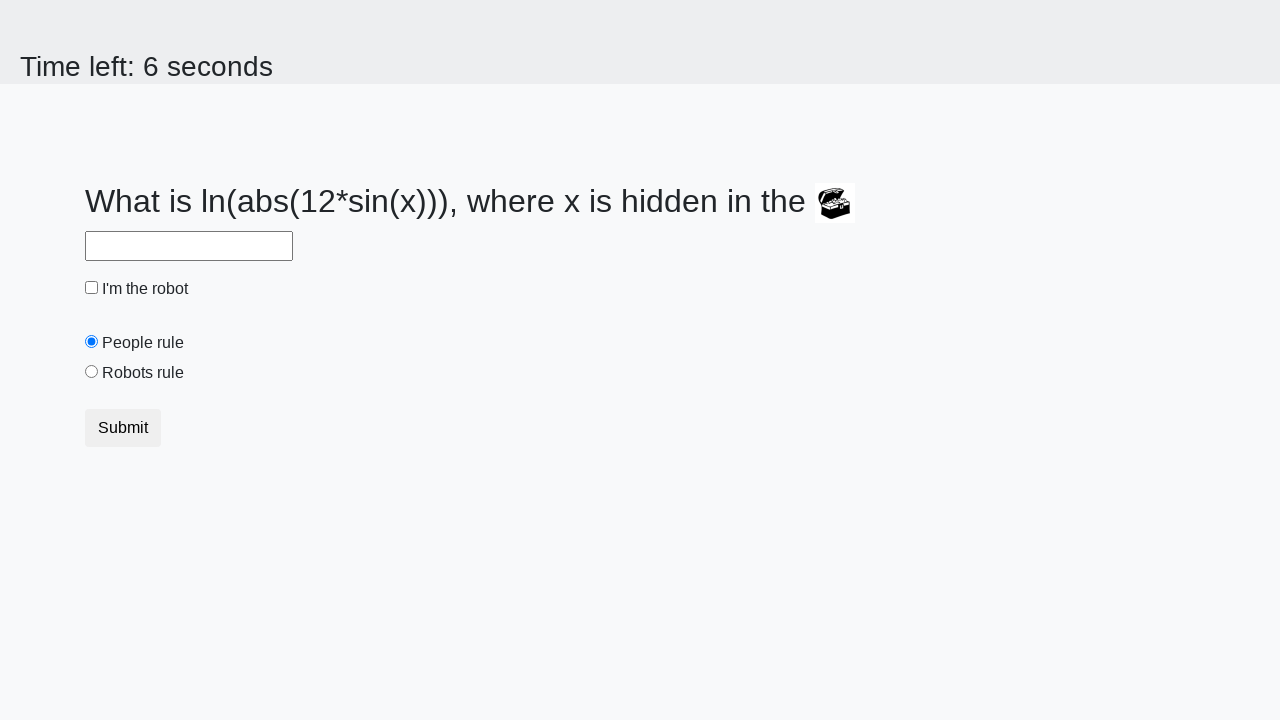

Calculated mathematical result: 2.48372557403098
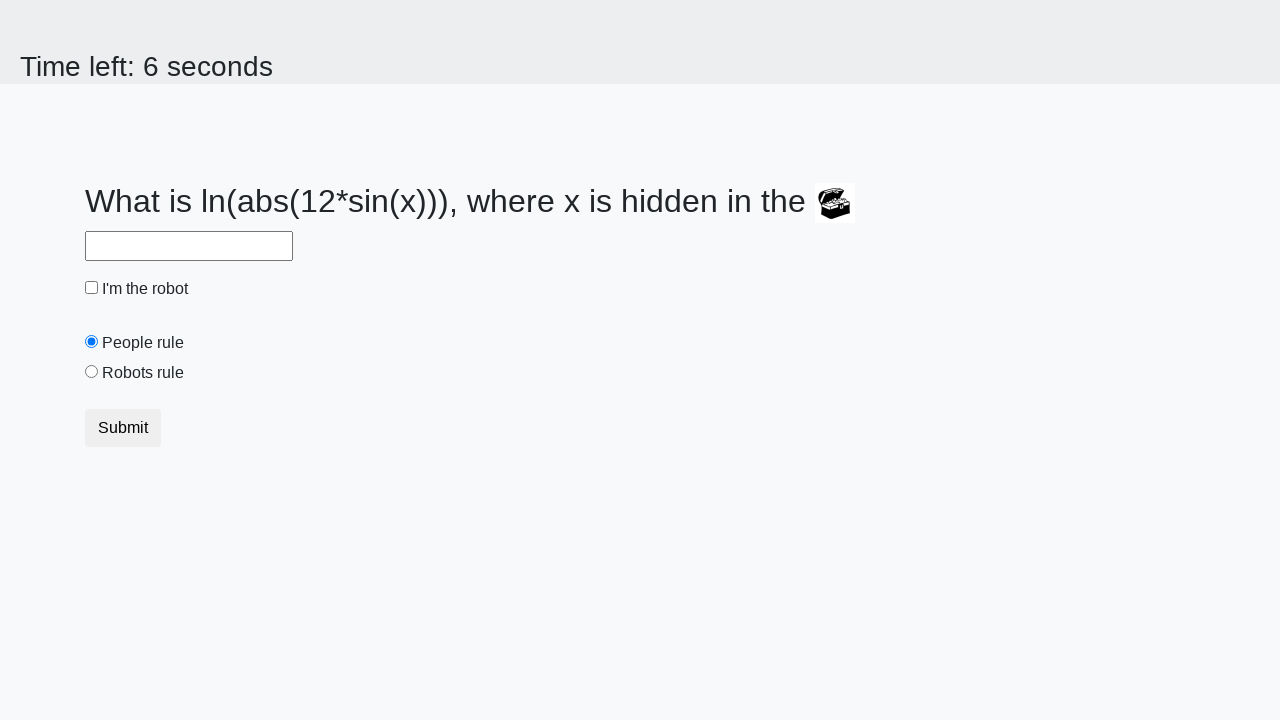

Filled answer field with calculated value: 2.48372557403098 on input#answer
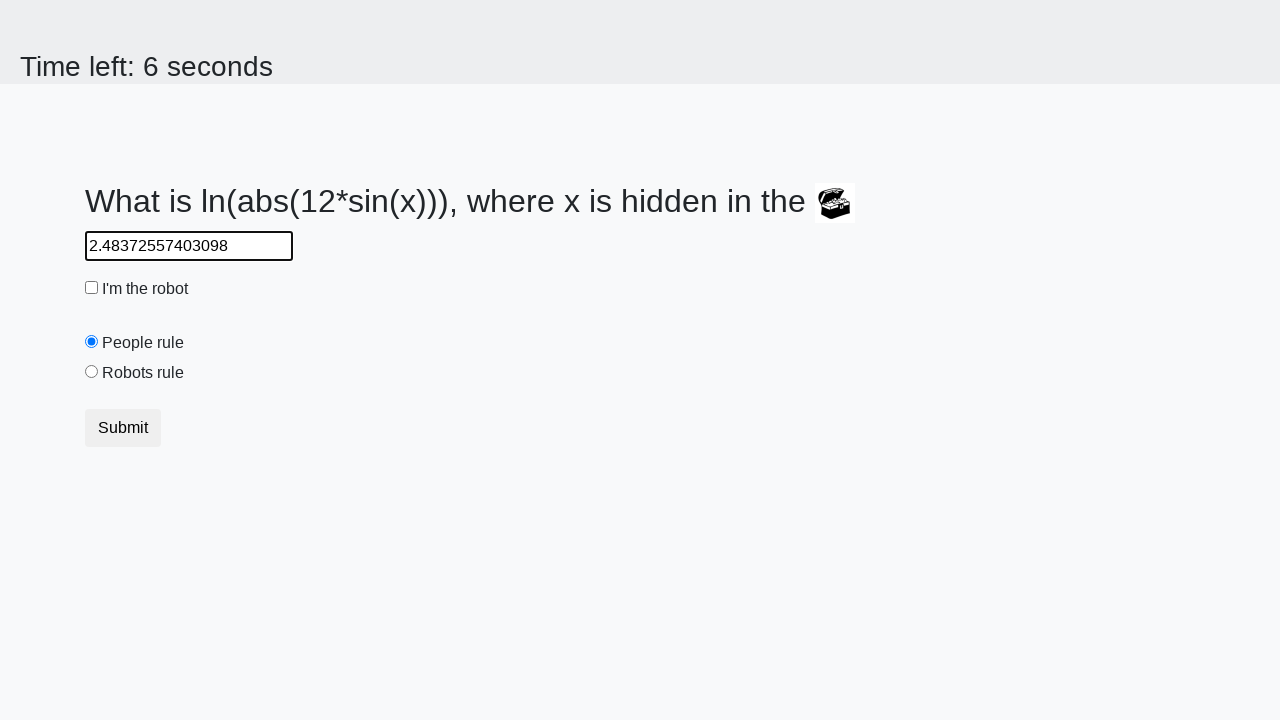

Clicked robot verification checkbox at (92, 288) on #robotCheckbox
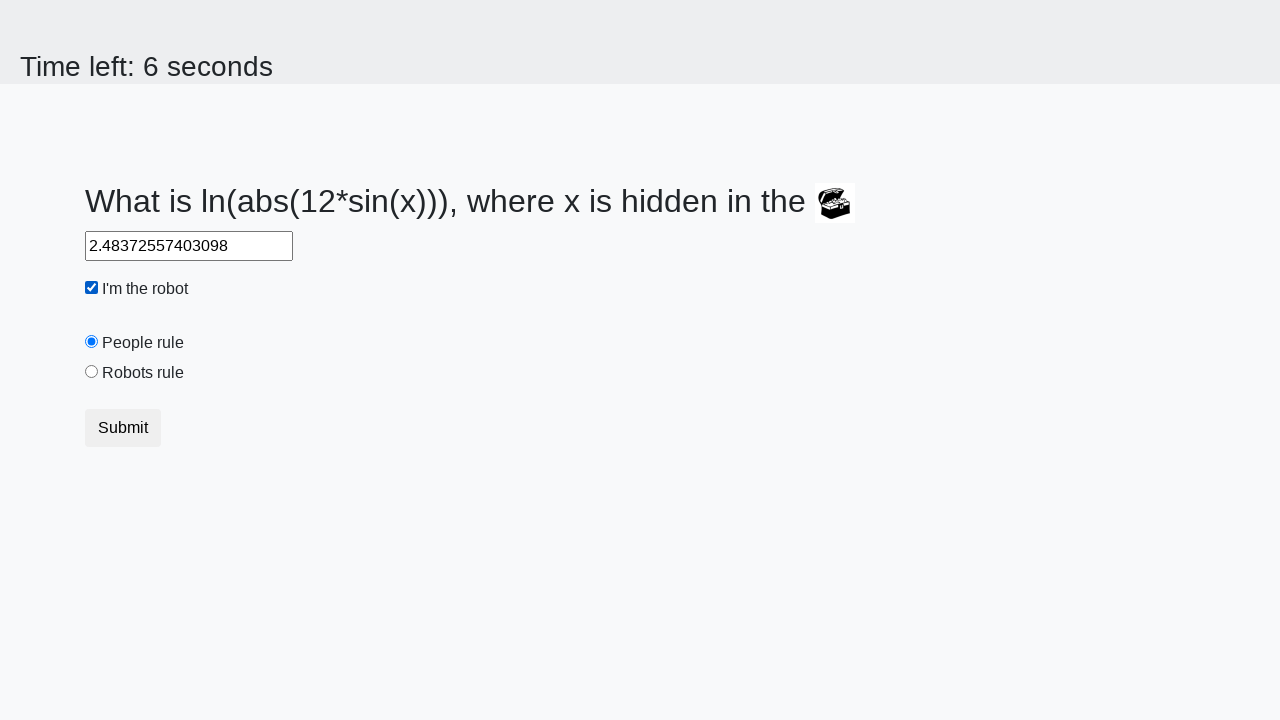

Selected robots rule radio button at (92, 372) on #robotsRule
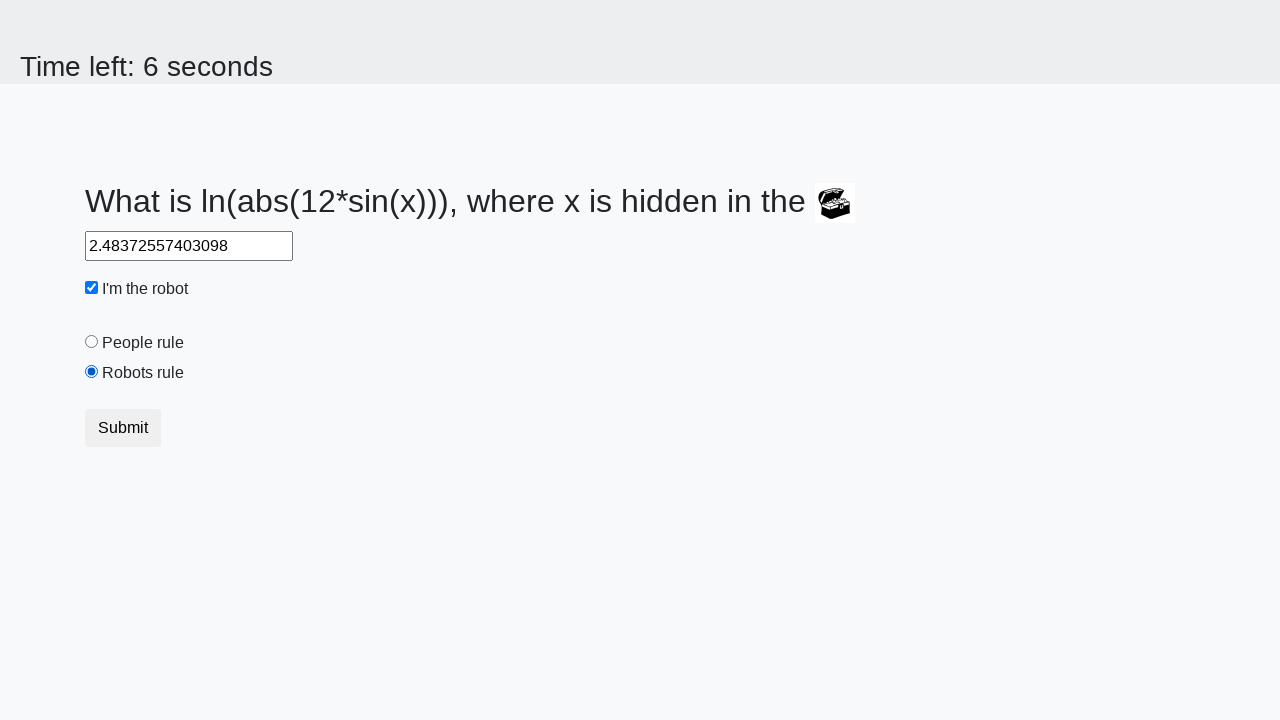

Submitted the form at (123, 428) on button[type='submit']
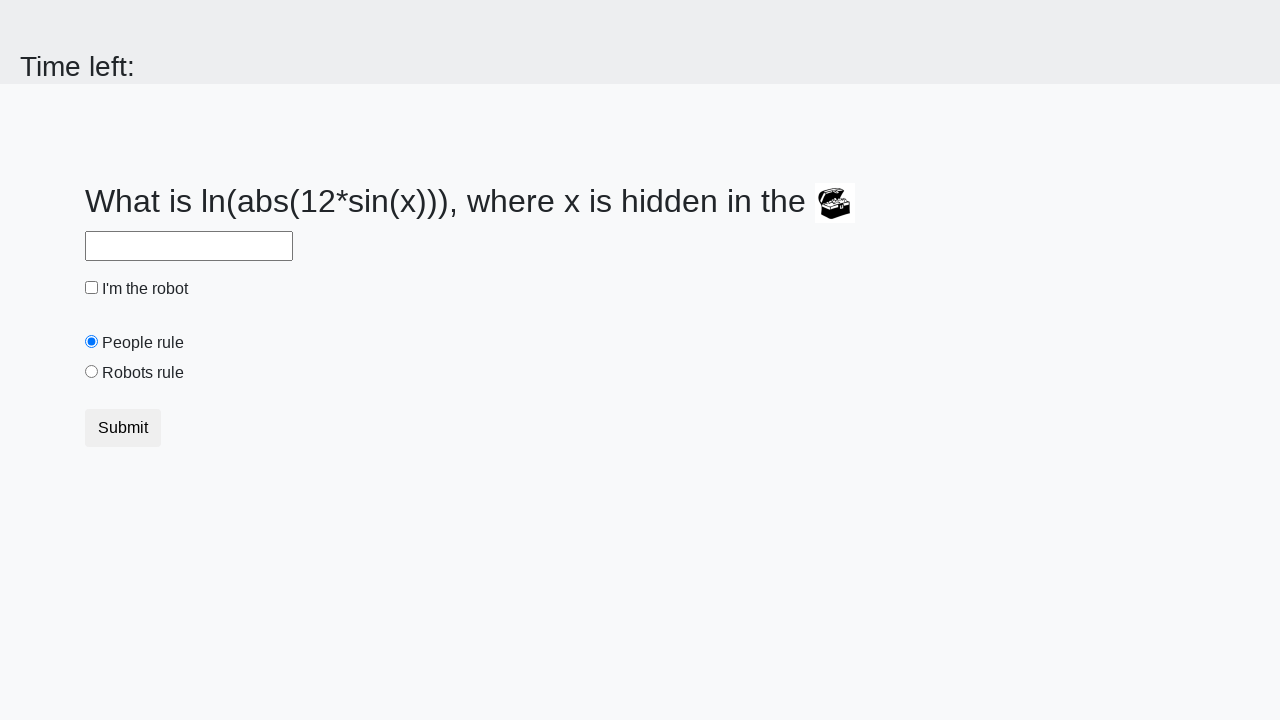

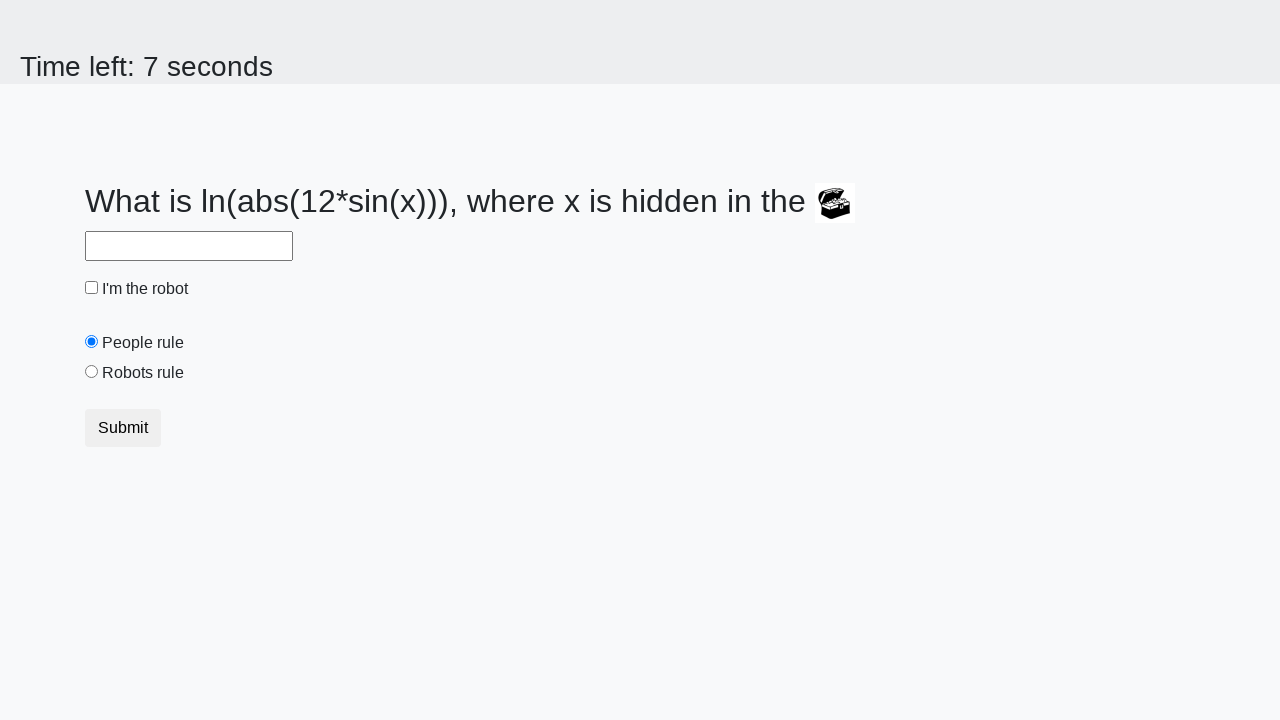